Tests the account authentication tab by clicking it and verifying the form label changes to show "Account number" in Russian

Starting URL: https://b2c.passport.rt.ru/

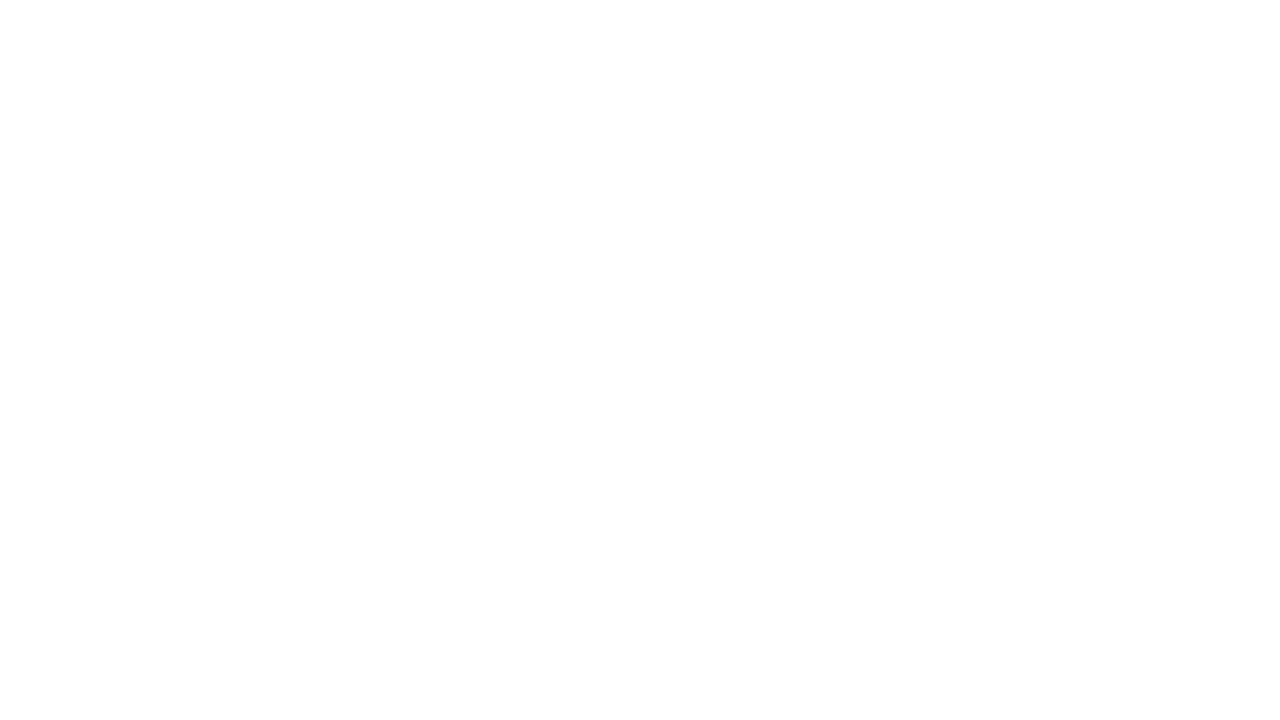

Clicked on account authentication tab at (1025, 175) on xpath=//div[@id='t-btn-tab-ls']
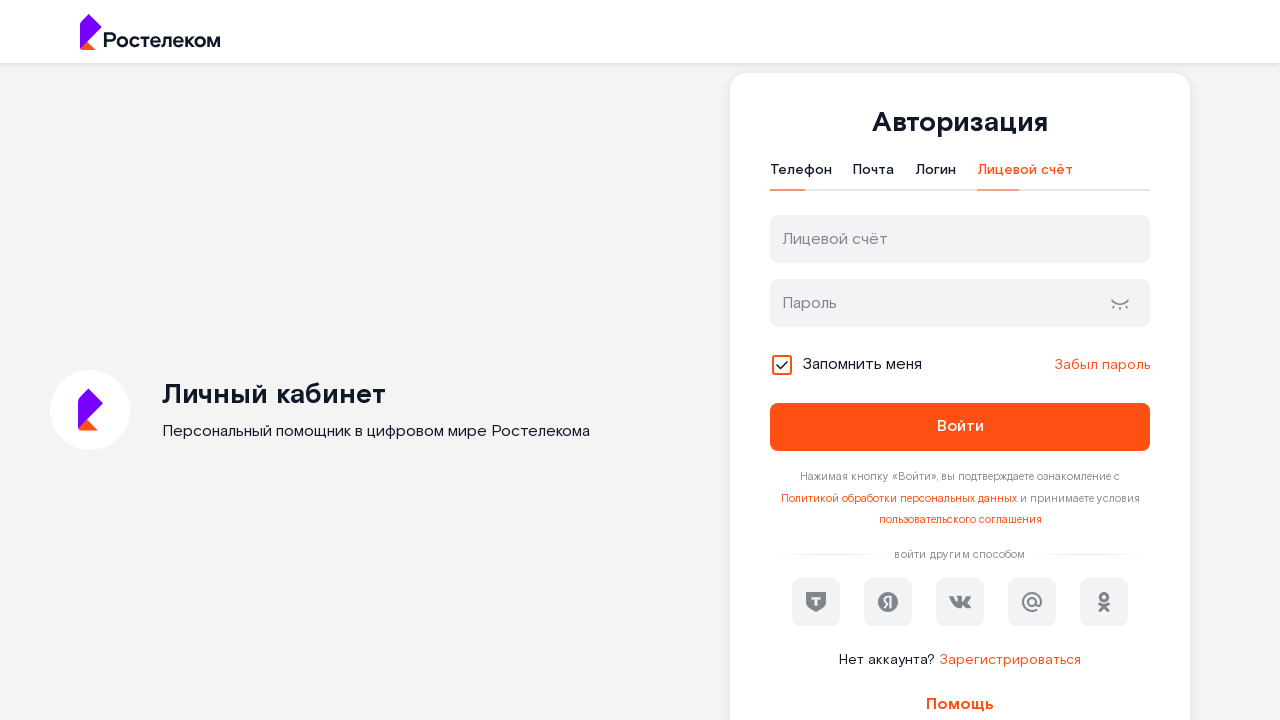

Verified form label changed to 'Лицевой счёт' (Account number in Russian)
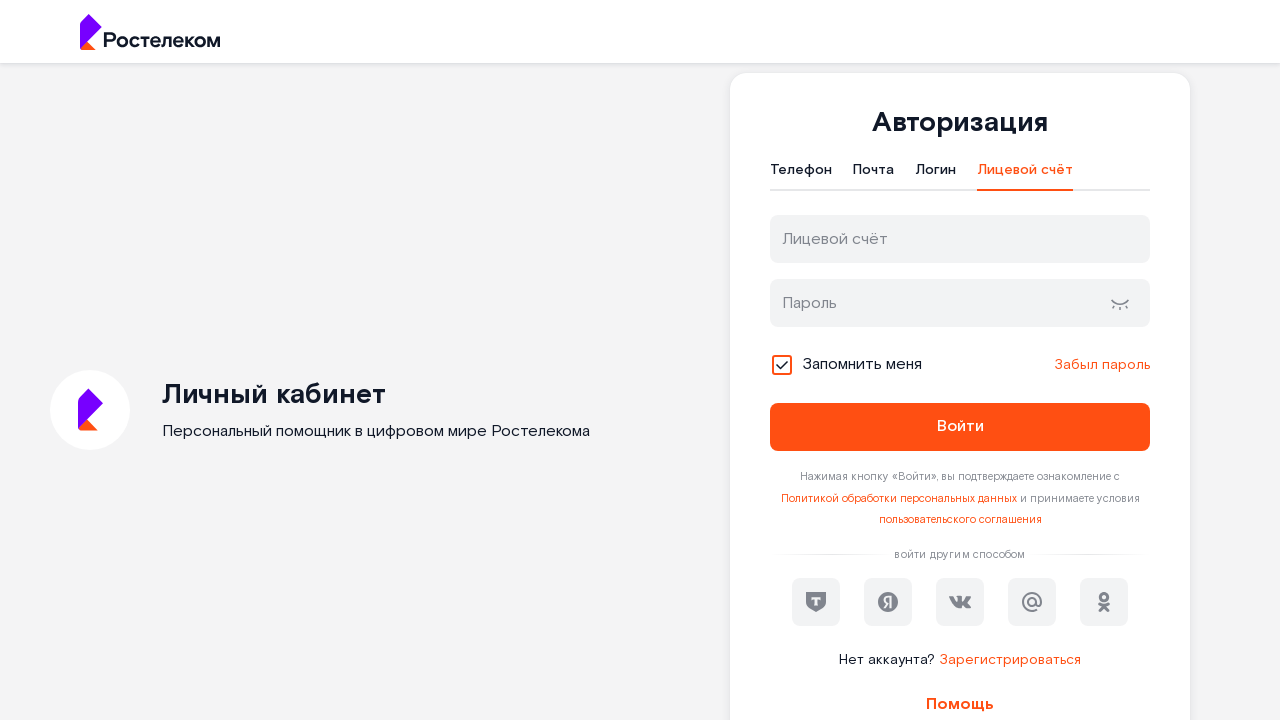

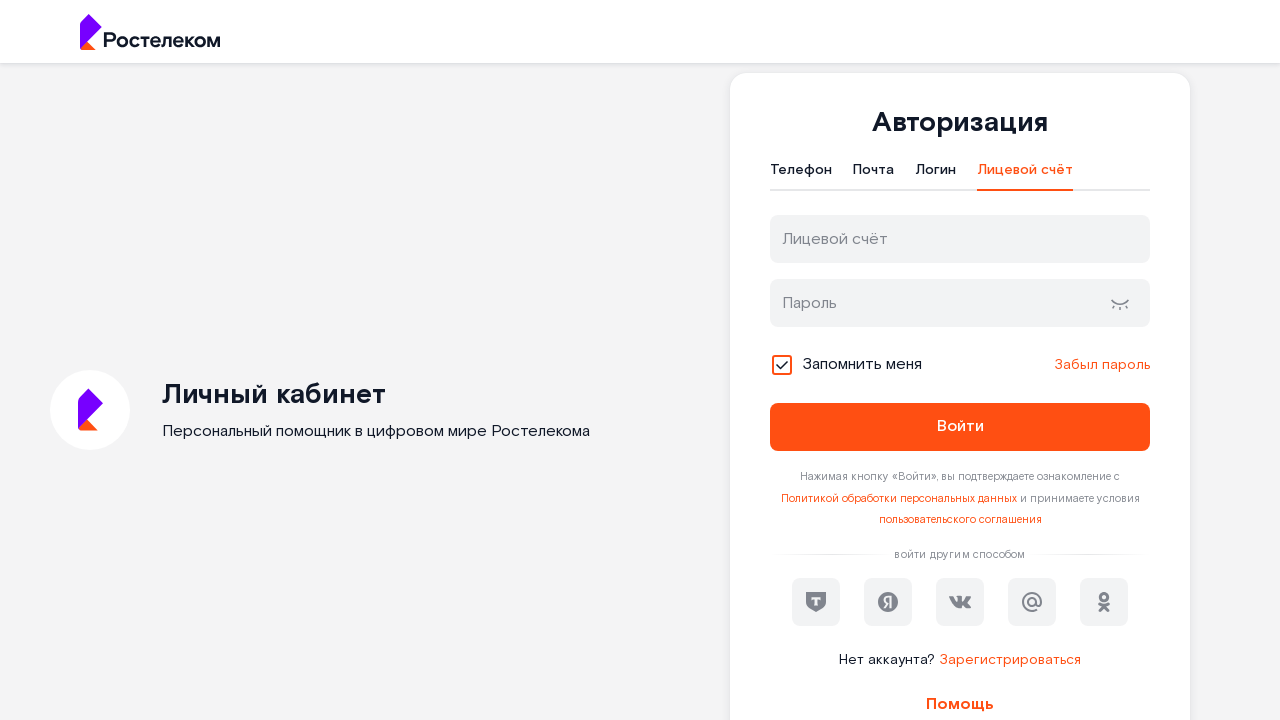